Tests browser alert handling by entering a name, triggering an alert popup and accepting it, then triggering a confirm dialog and dismissing it

Starting URL: https://rahulshettyacademy.com/AutomationPractice/

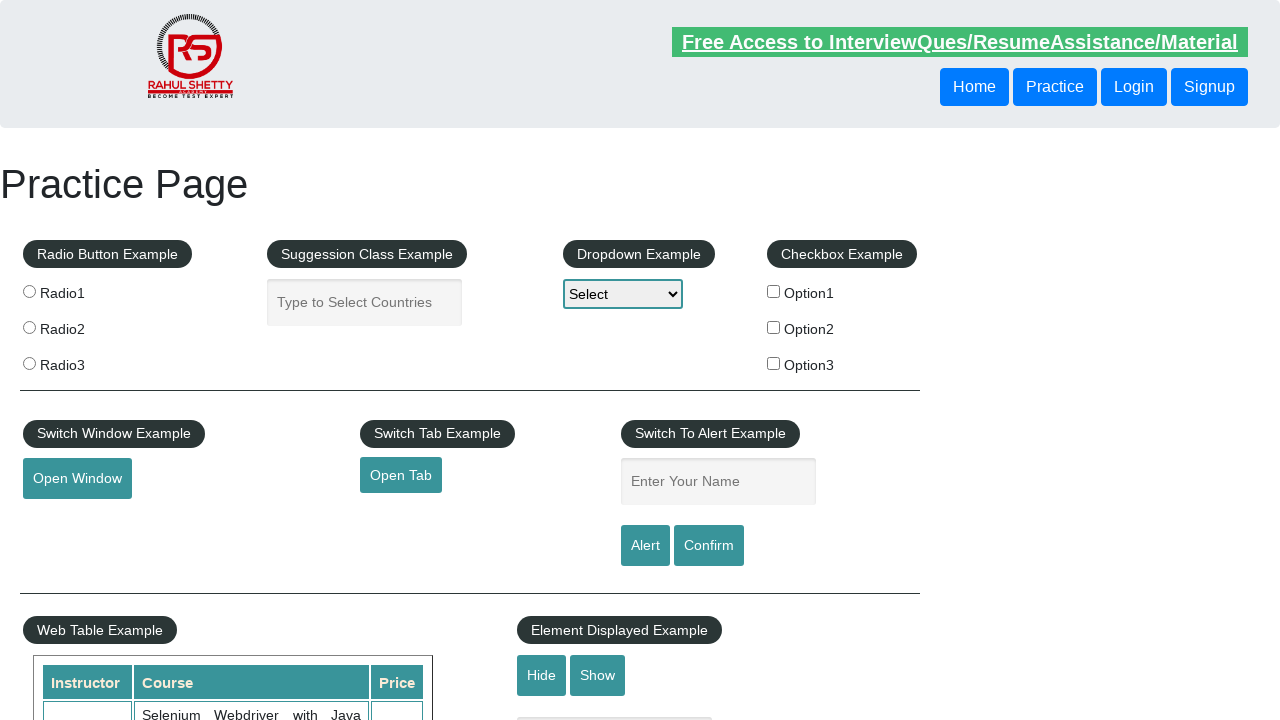

Navigated to Alerts test page
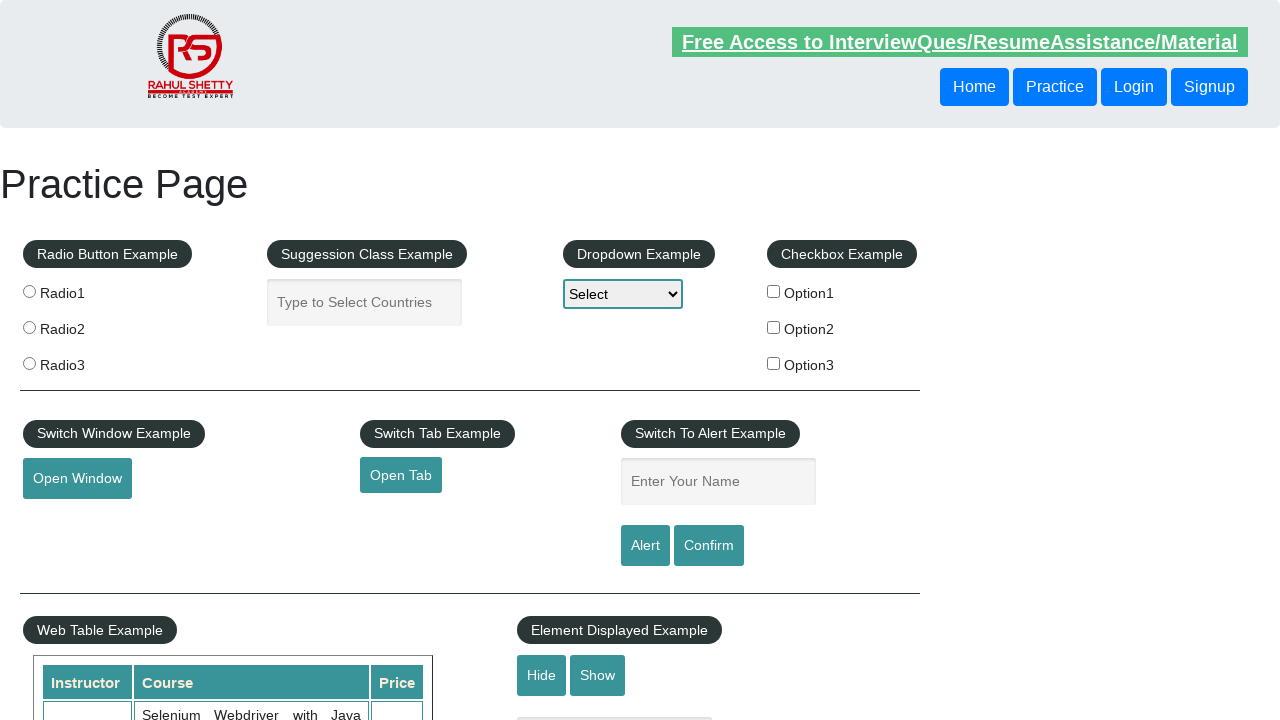

Filled name field with 'Rahul' on #name
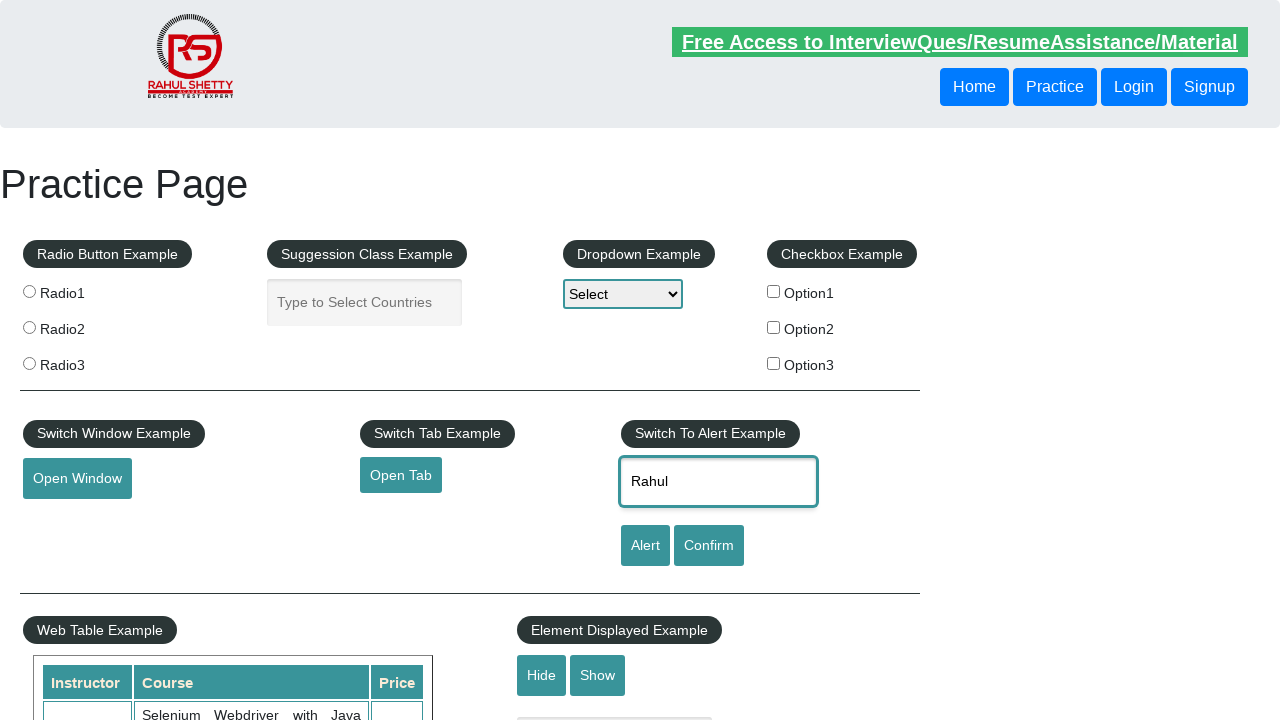

Clicked alert button to trigger alert popup at (645, 546) on #alertbtn
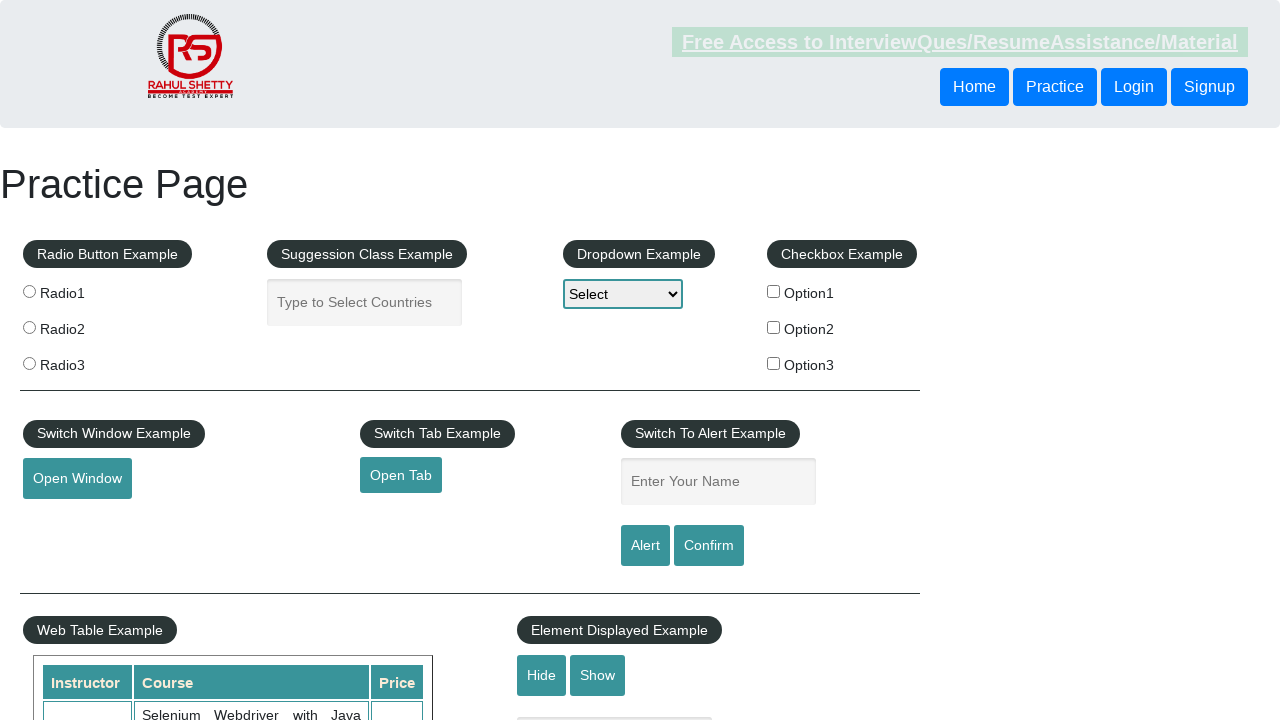

Set up handler to accept alert dialog
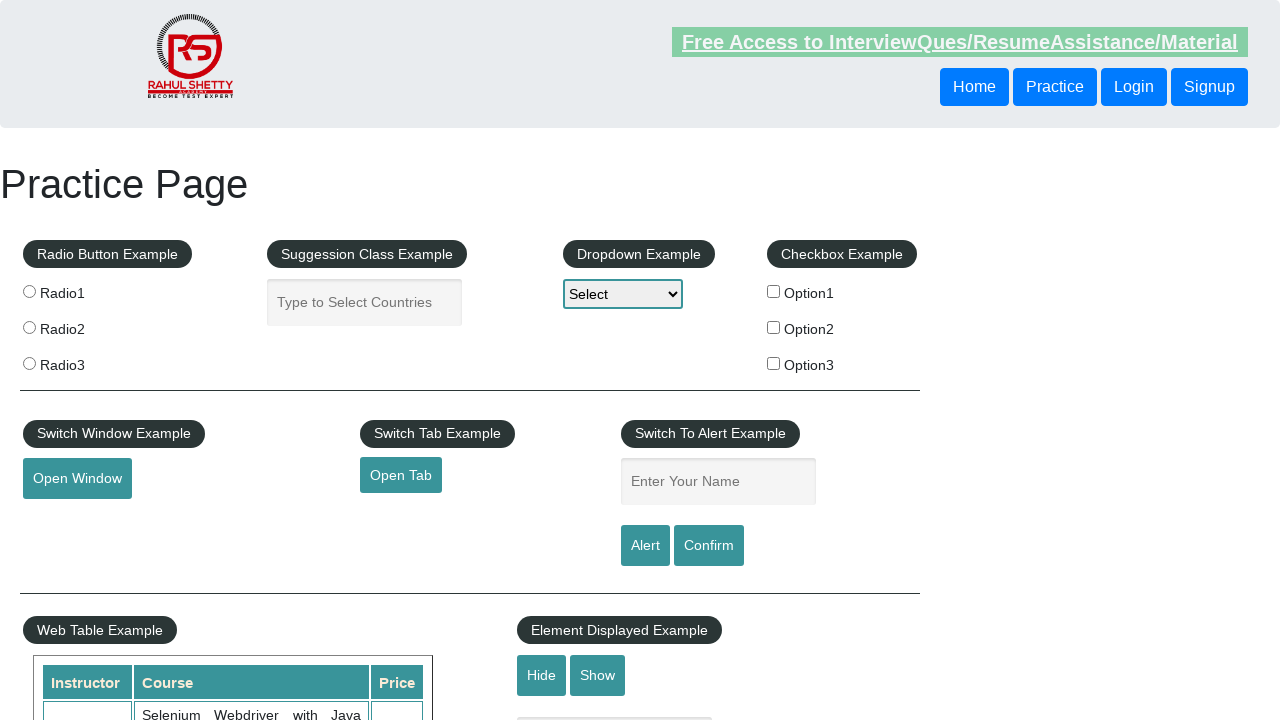

Waited for alert to be handled
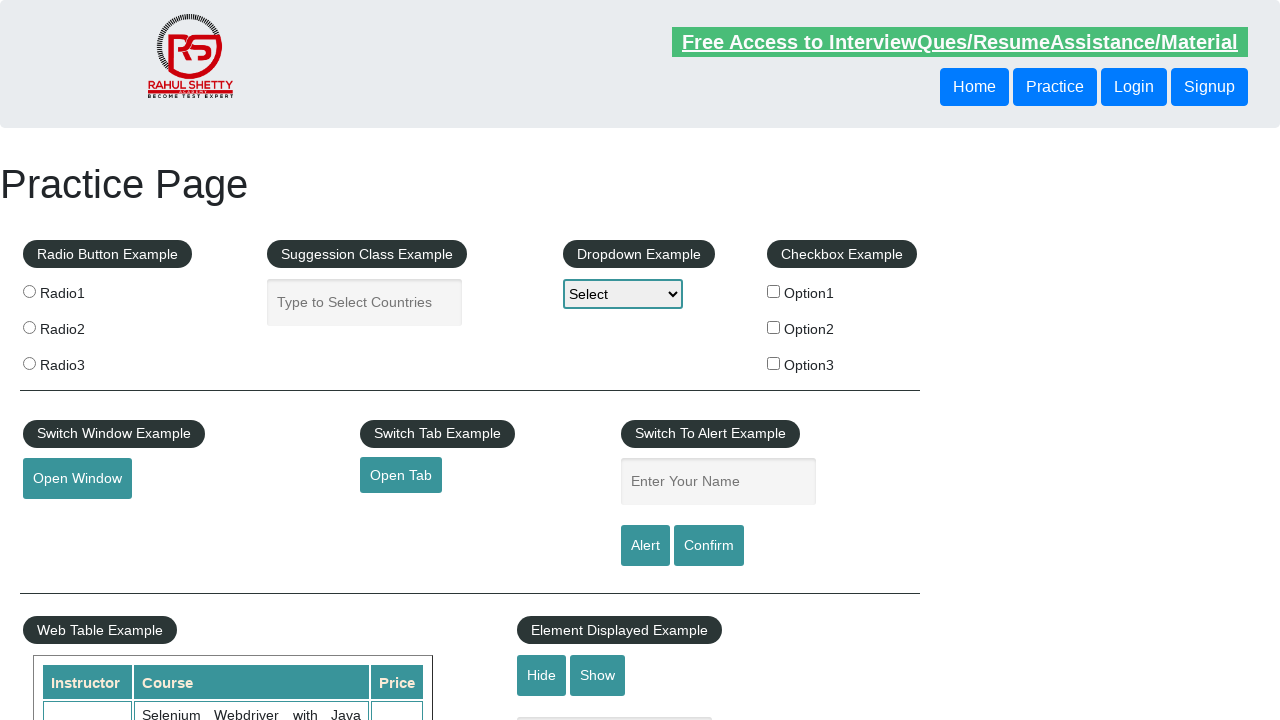

Clicked confirm button to trigger confirm dialog at (709, 546) on #confirmbtn
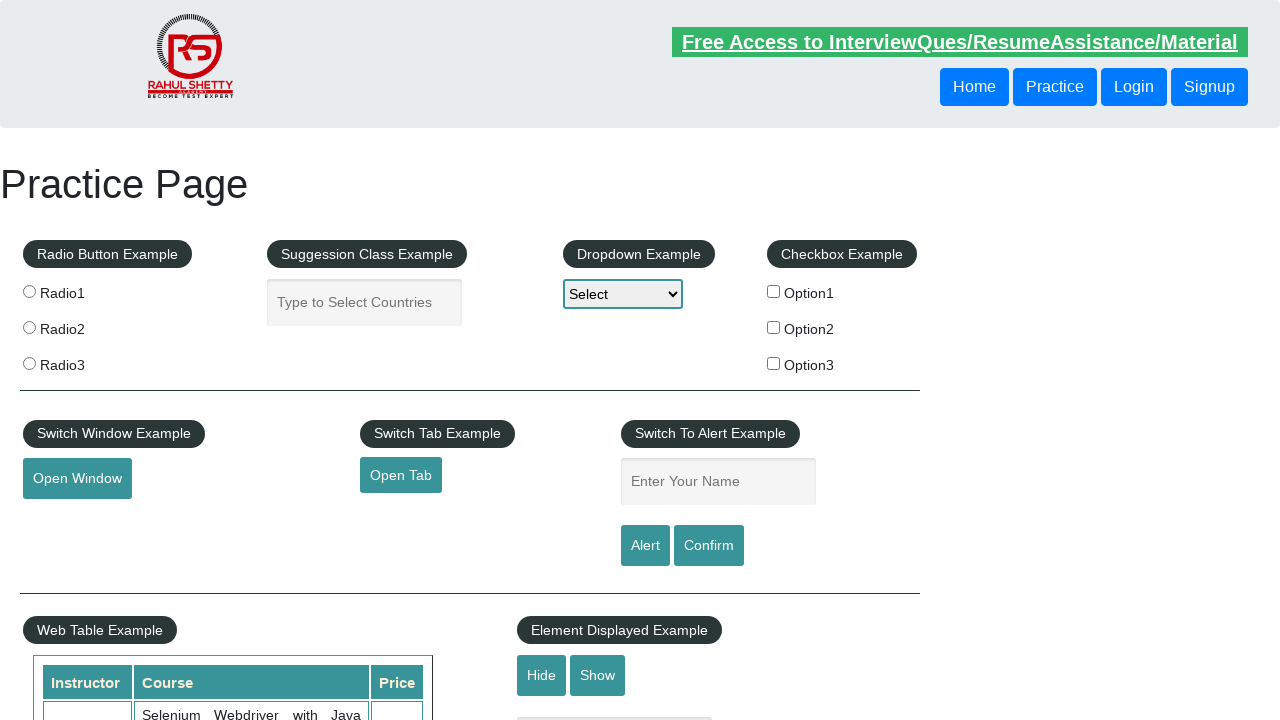

Set up handler to dismiss confirm dialog
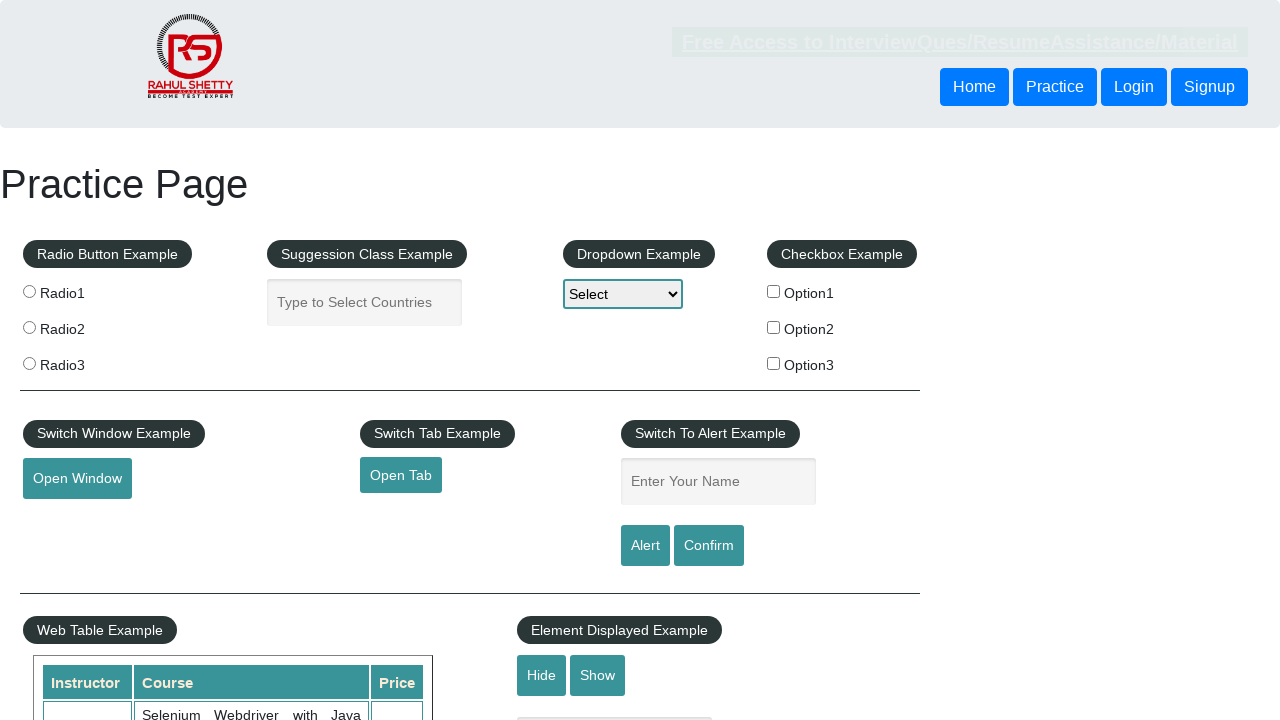

Waited for confirm dialog to be dismissed
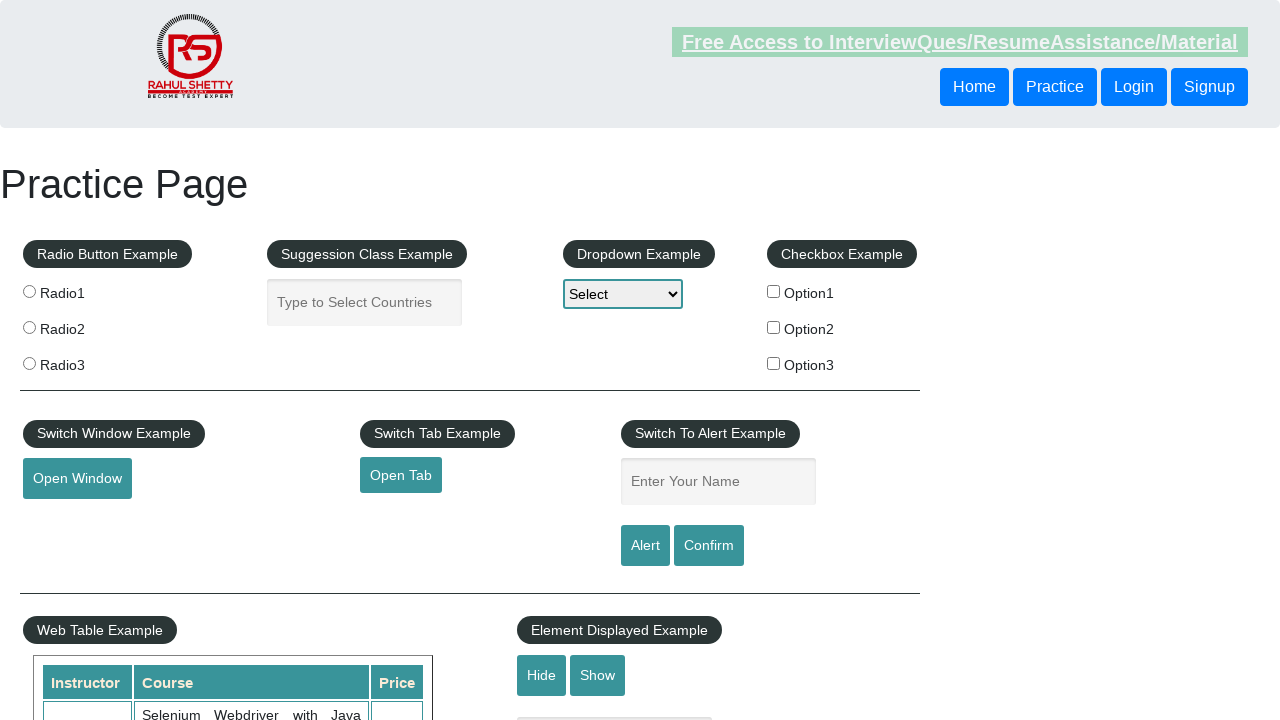

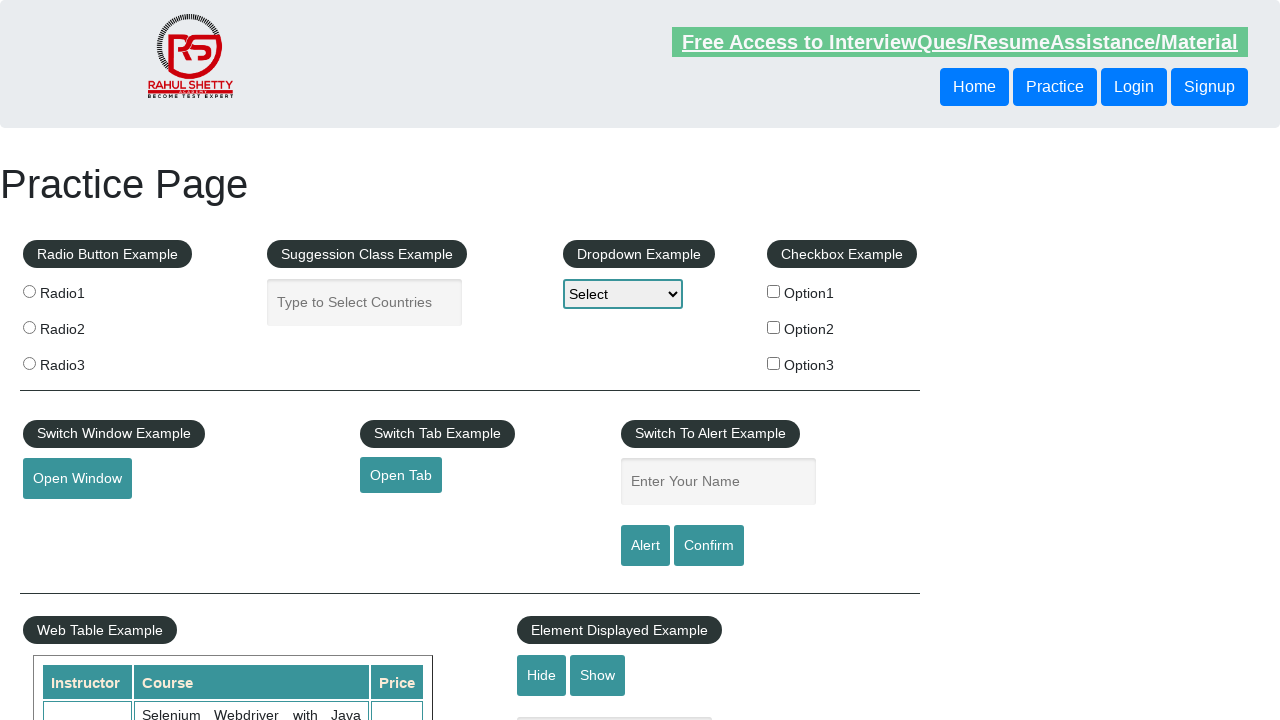